Tests that edits are saved when the edit field loses focus (blur event)

Starting URL: https://demo.playwright.dev/todomvc

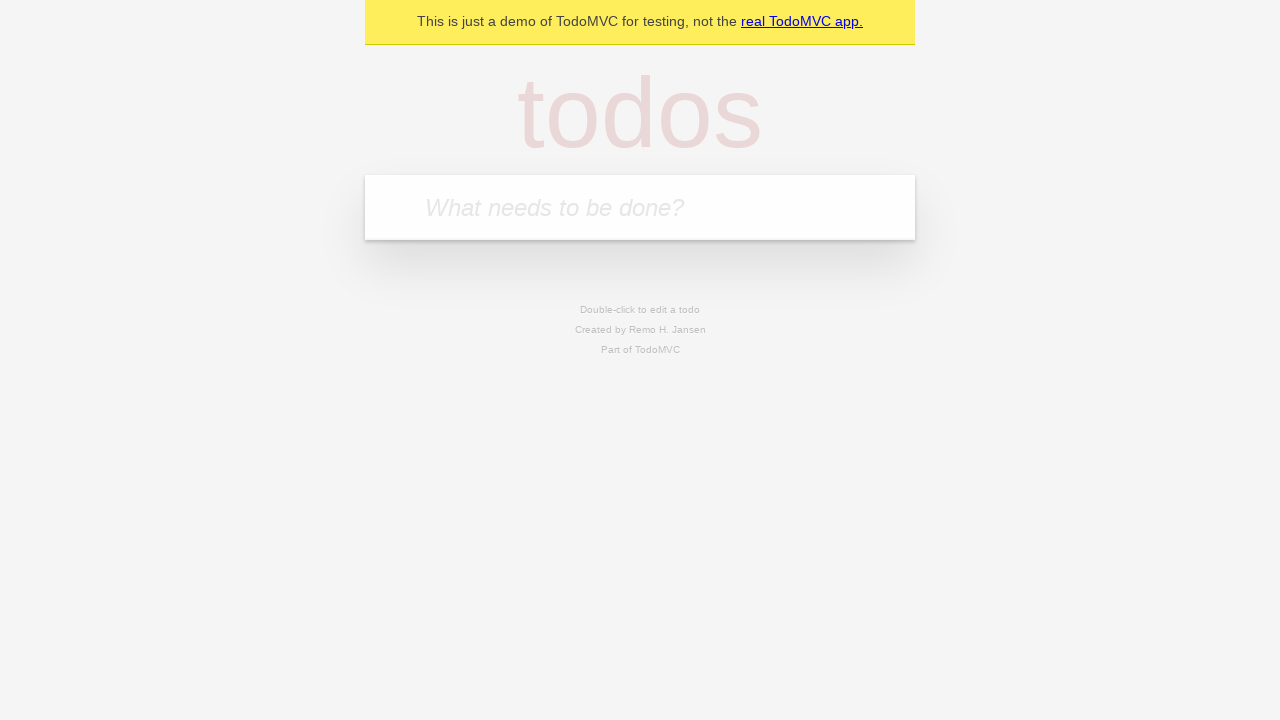

Filled new todo field with 'buy some cheese' on internal:attr=[placeholder="What needs to be done?"i]
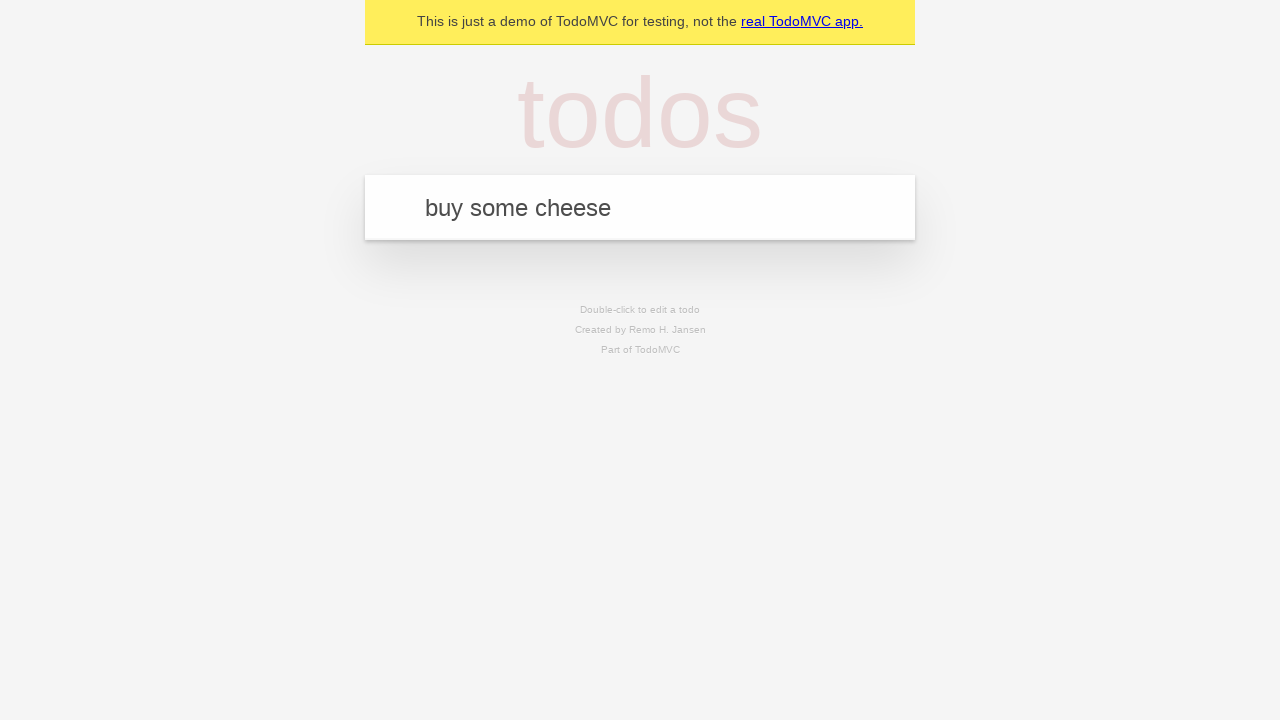

Pressed Enter to create todo 'buy some cheese' on internal:attr=[placeholder="What needs to be done?"i]
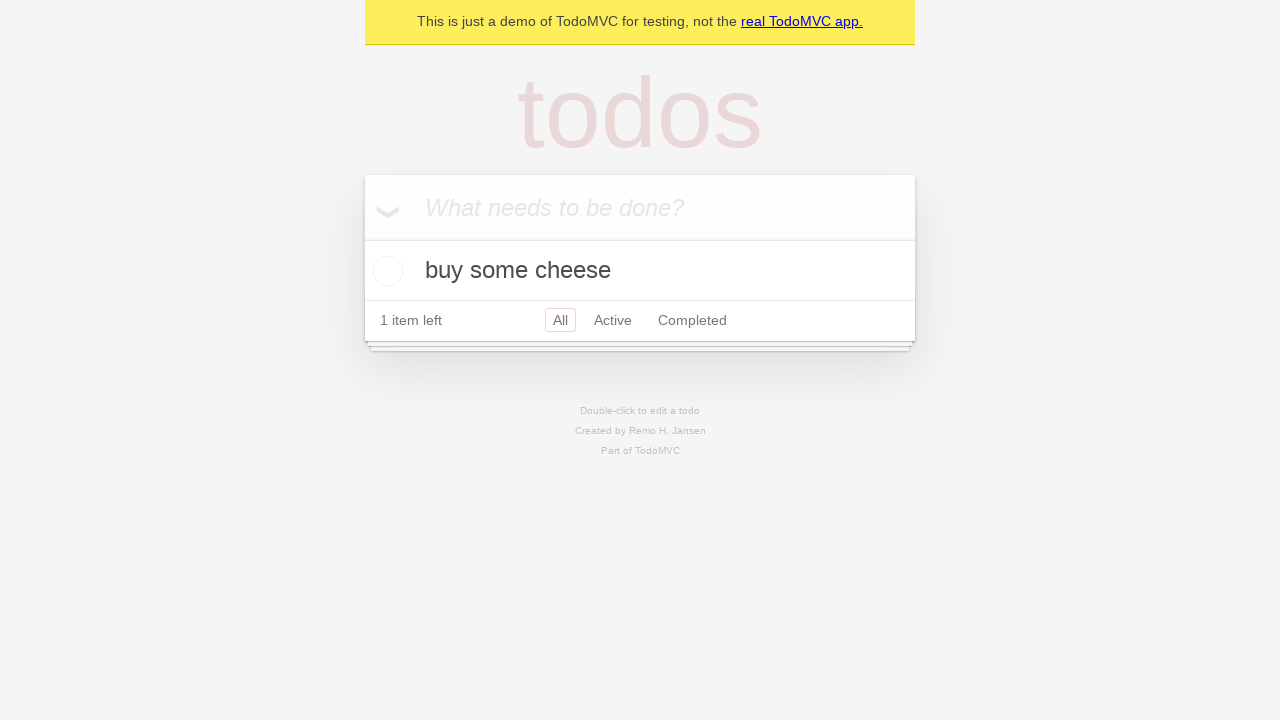

Filled new todo field with 'feed the cat' on internal:attr=[placeholder="What needs to be done?"i]
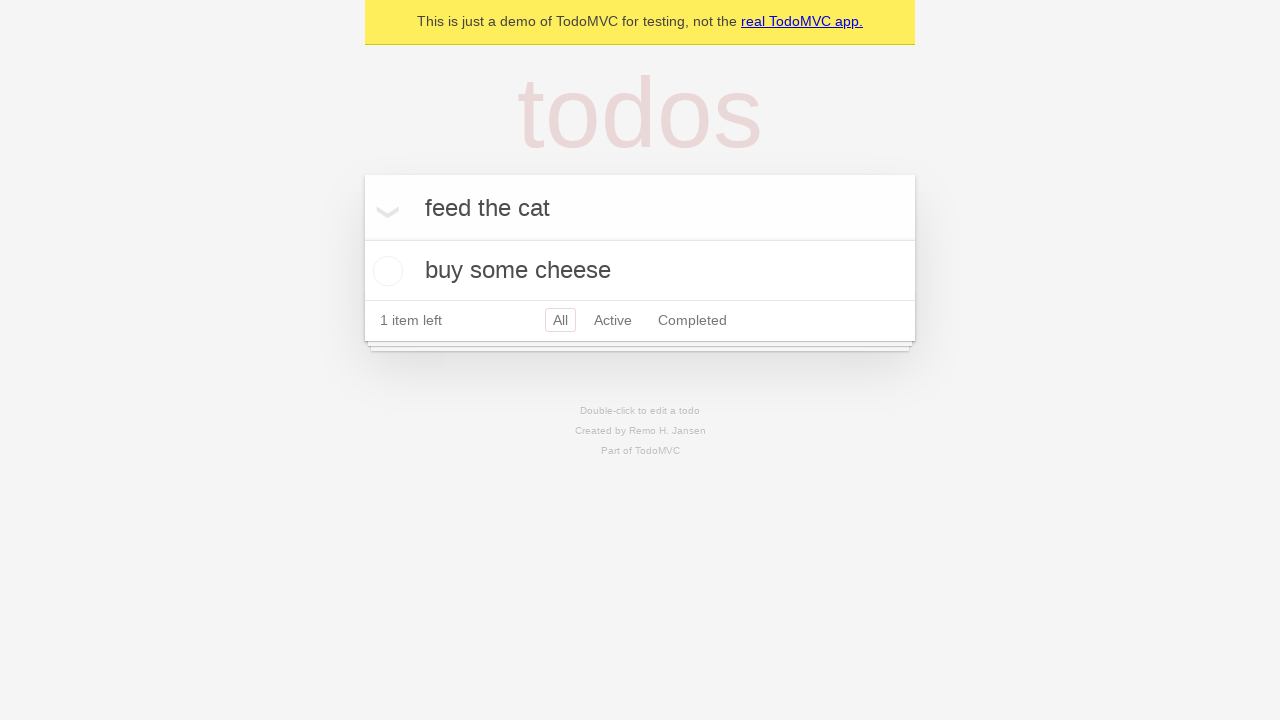

Pressed Enter to create todo 'feed the cat' on internal:attr=[placeholder="What needs to be done?"i]
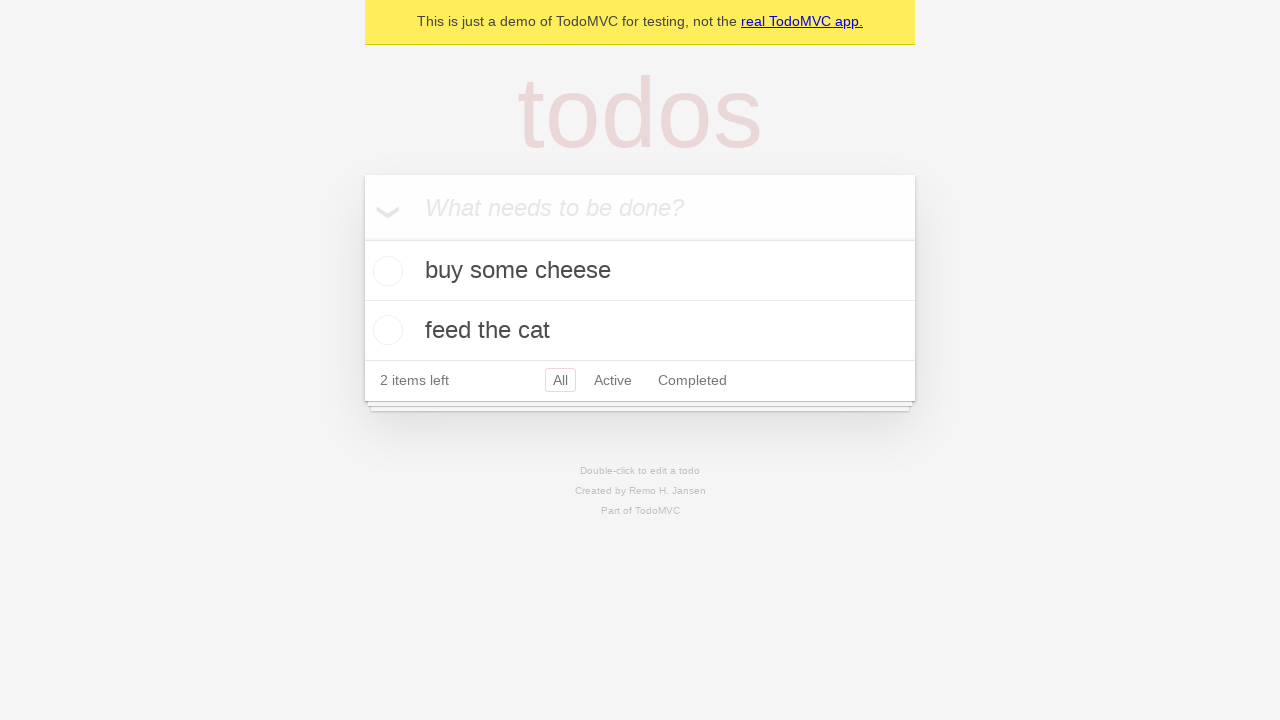

Filled new todo field with 'book a doctors appointment' on internal:attr=[placeholder="What needs to be done?"i]
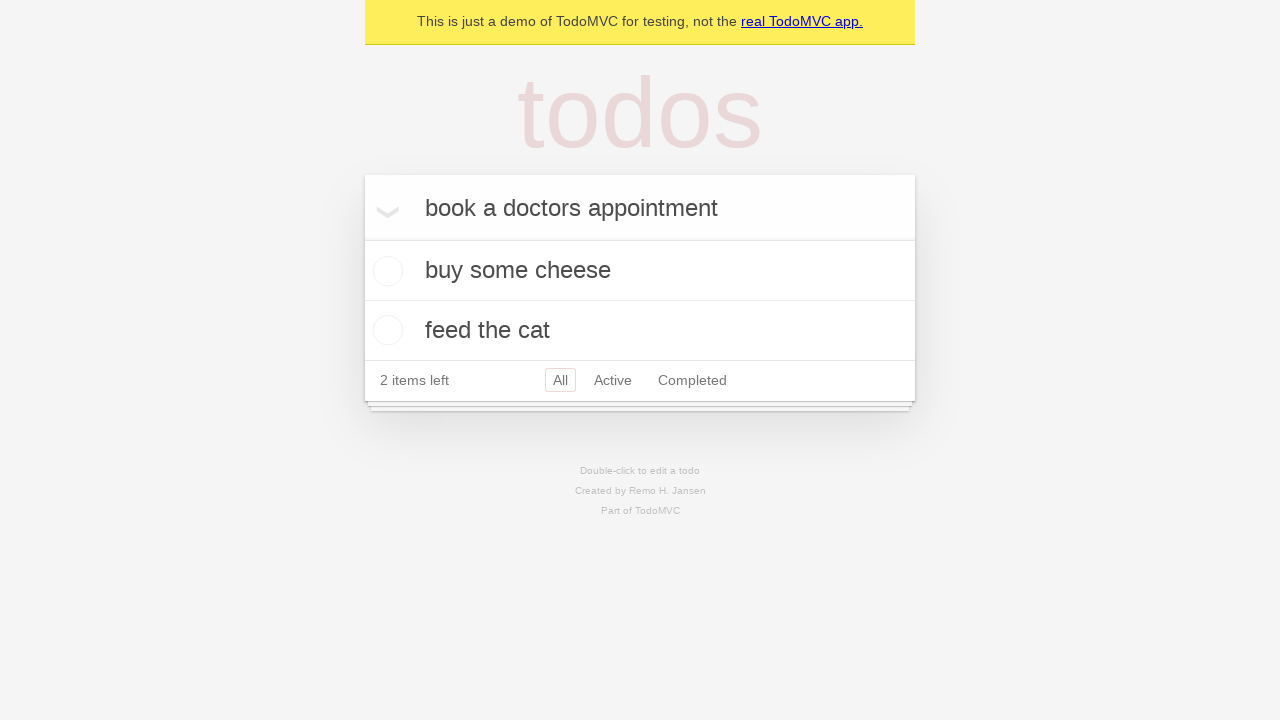

Pressed Enter to create todo 'book a doctors appointment' on internal:attr=[placeholder="What needs to be done?"i]
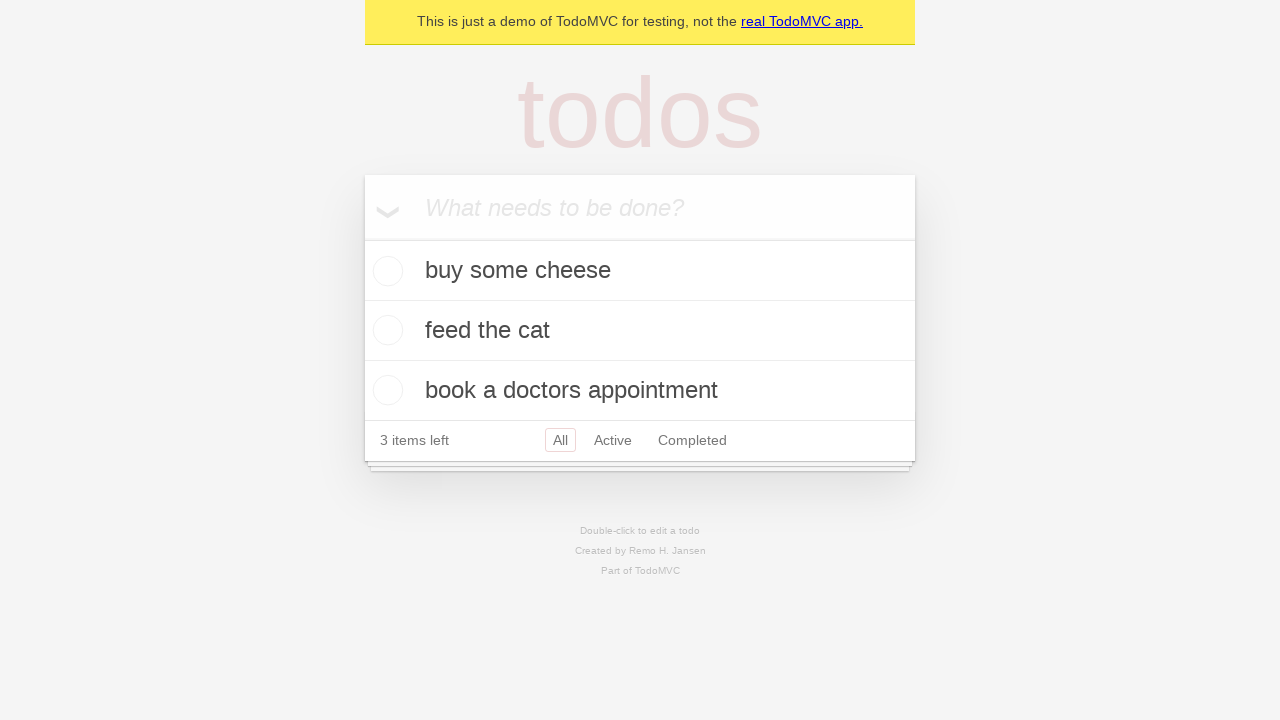

Double-clicked second todo item to enter edit mode at (640, 331) on internal:testid=[data-testid="todo-item"s] >> nth=1
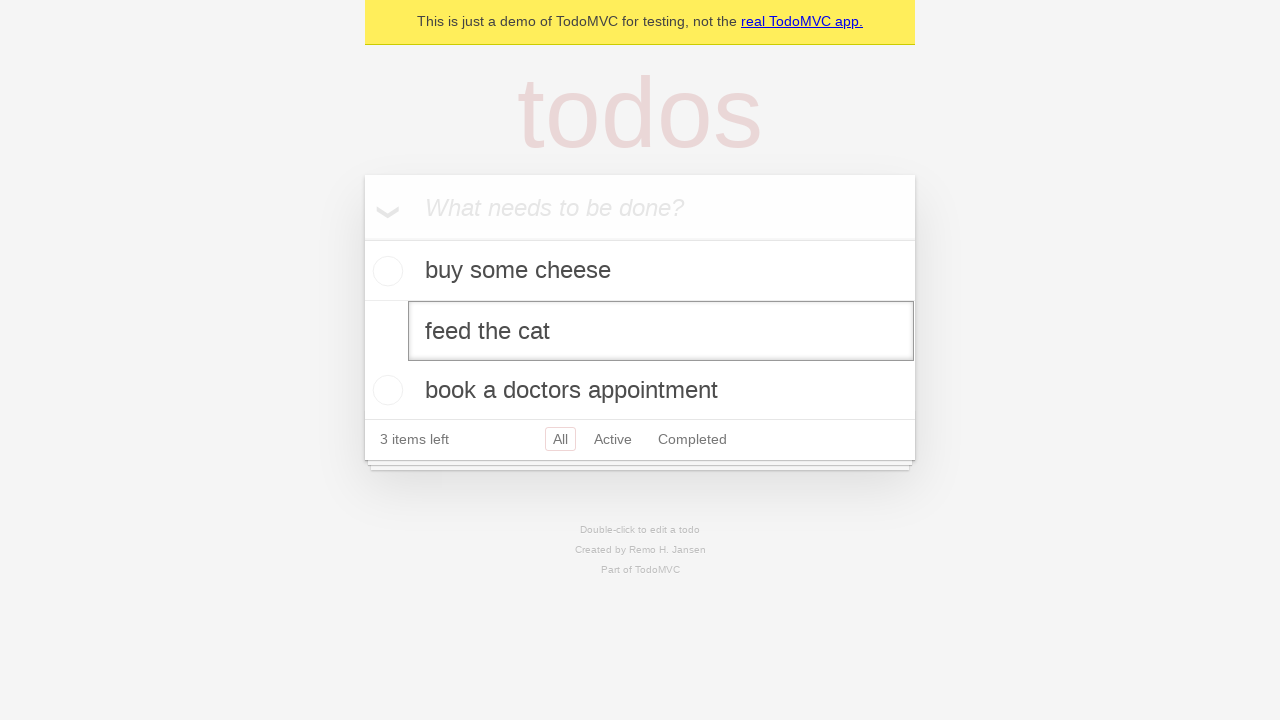

Filled edit field with 'buy some sausages' on internal:testid=[data-testid="todo-item"s] >> nth=1 >> internal:role=textbox[nam
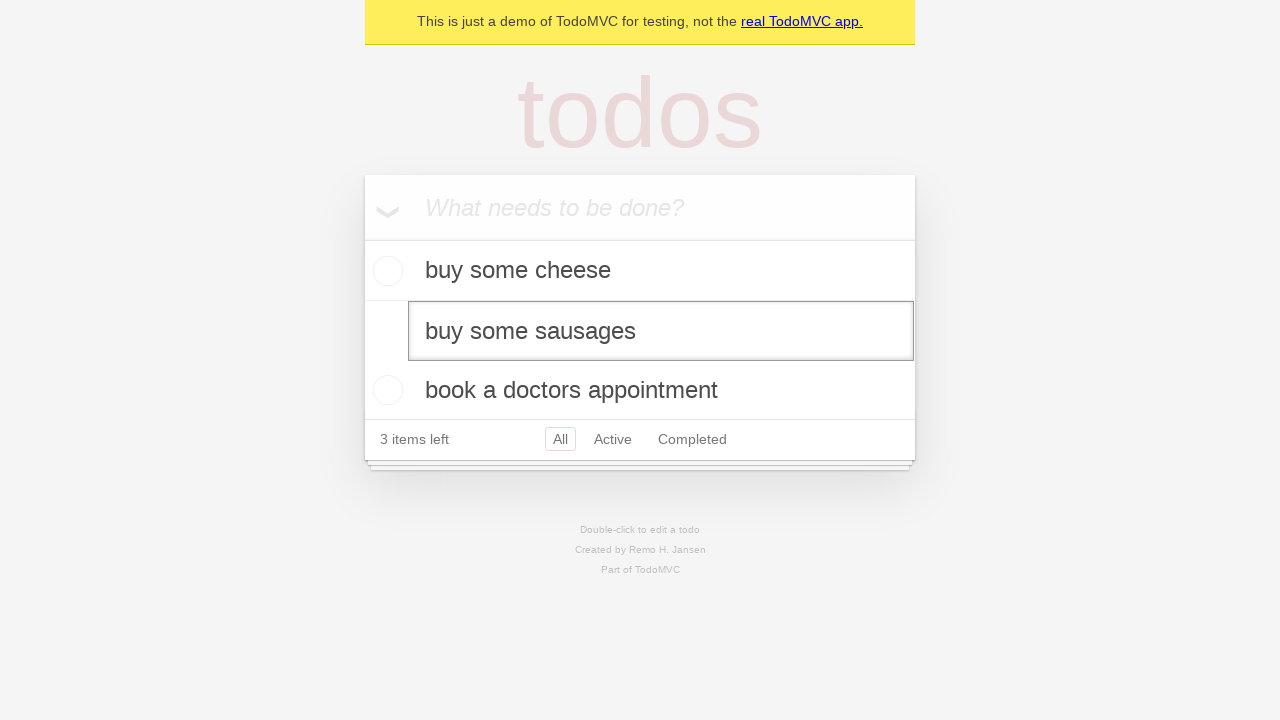

Dispatched blur event to save edits
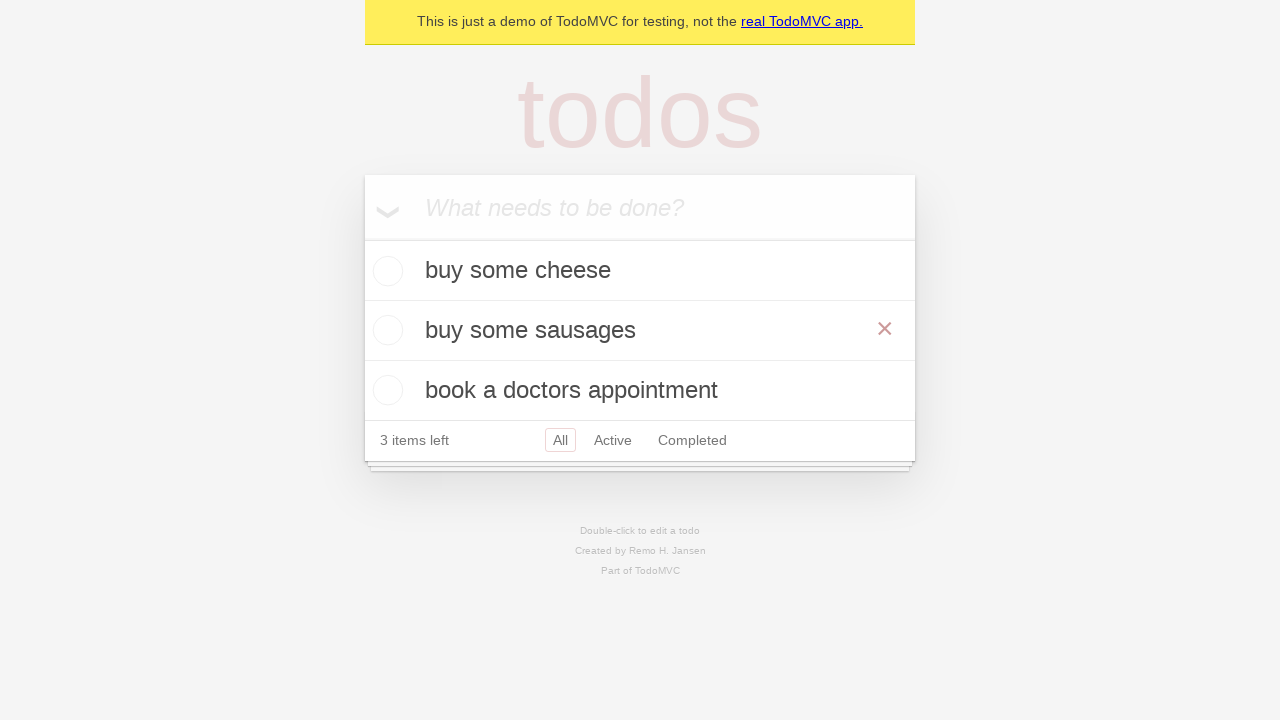

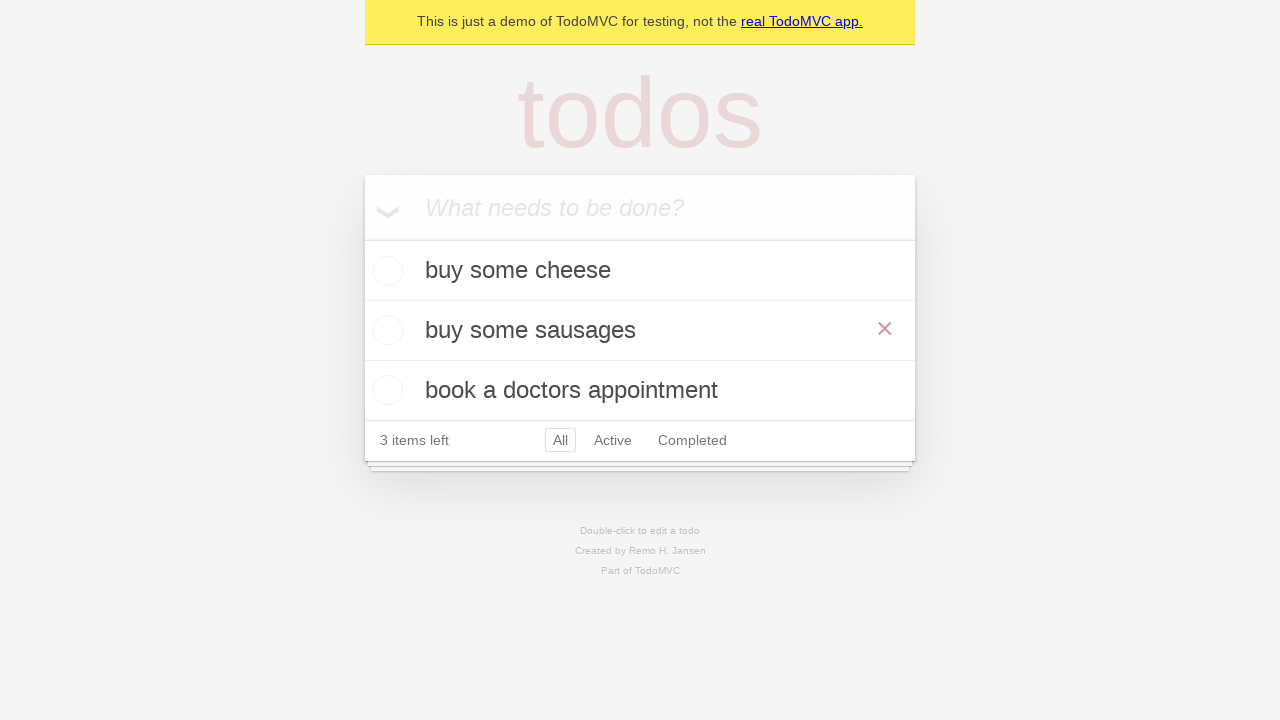